Tests that selecting the round trip radio button enables the return date calendar UI element by checking style attribute changes

Starting URL: https://rahulshettyacademy.com/dropdownsPractise/

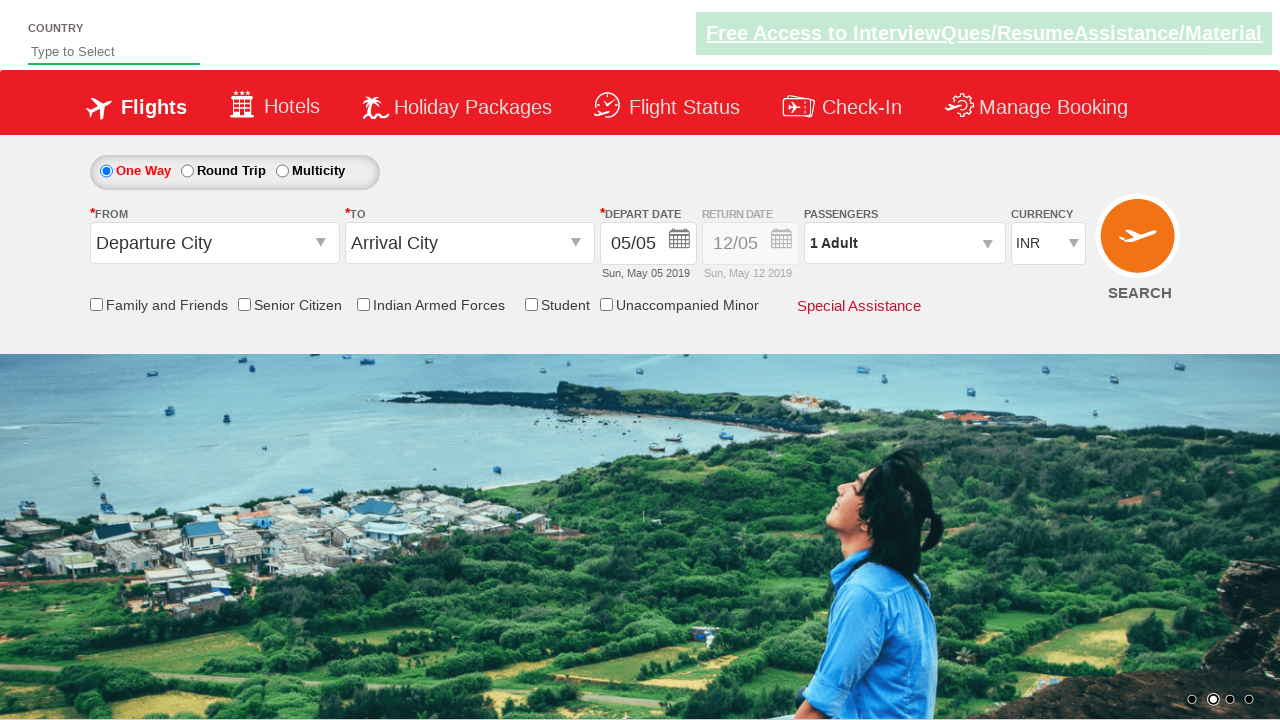

Retrieved initial style attribute of return date calendar element
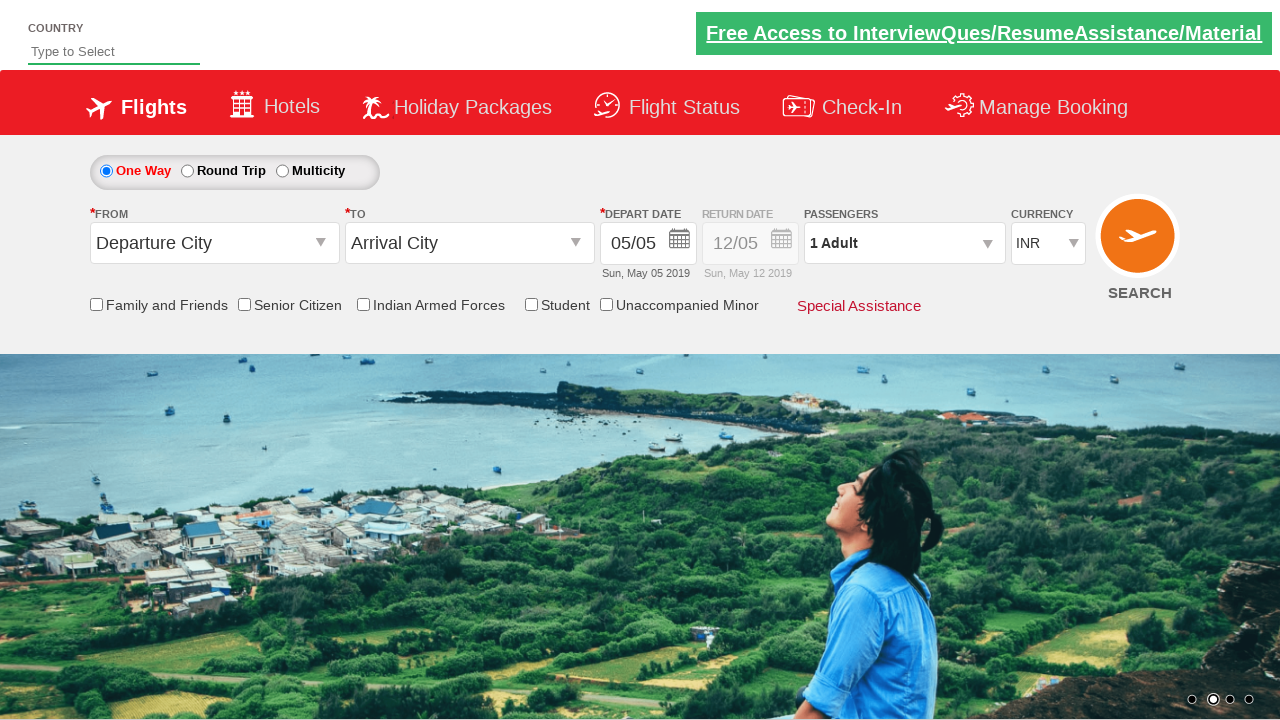

Clicked Round Trip radio button at (187, 171) on #ctl00_mainContent_rbtnl_Trip_1
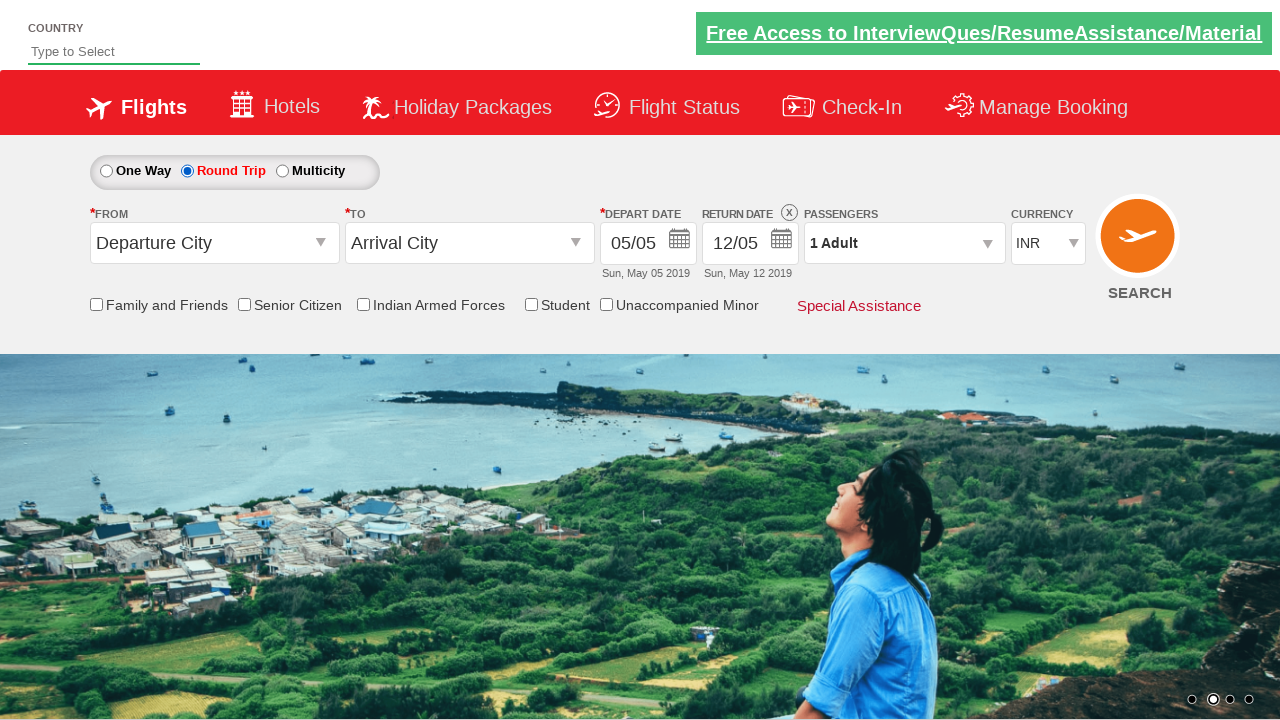

Retrieved updated style attribute of return date calendar element after selecting Round Trip
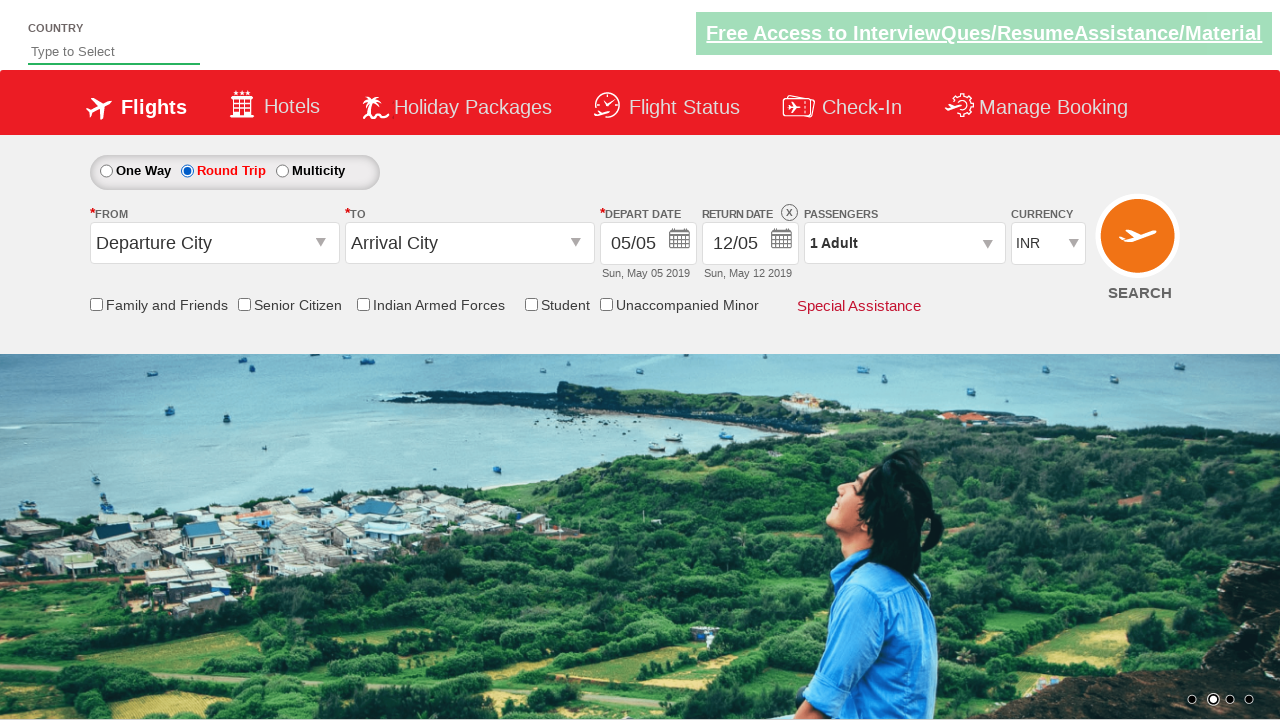

Verified that return date calendar UI is enabled (opacity changed to 1)
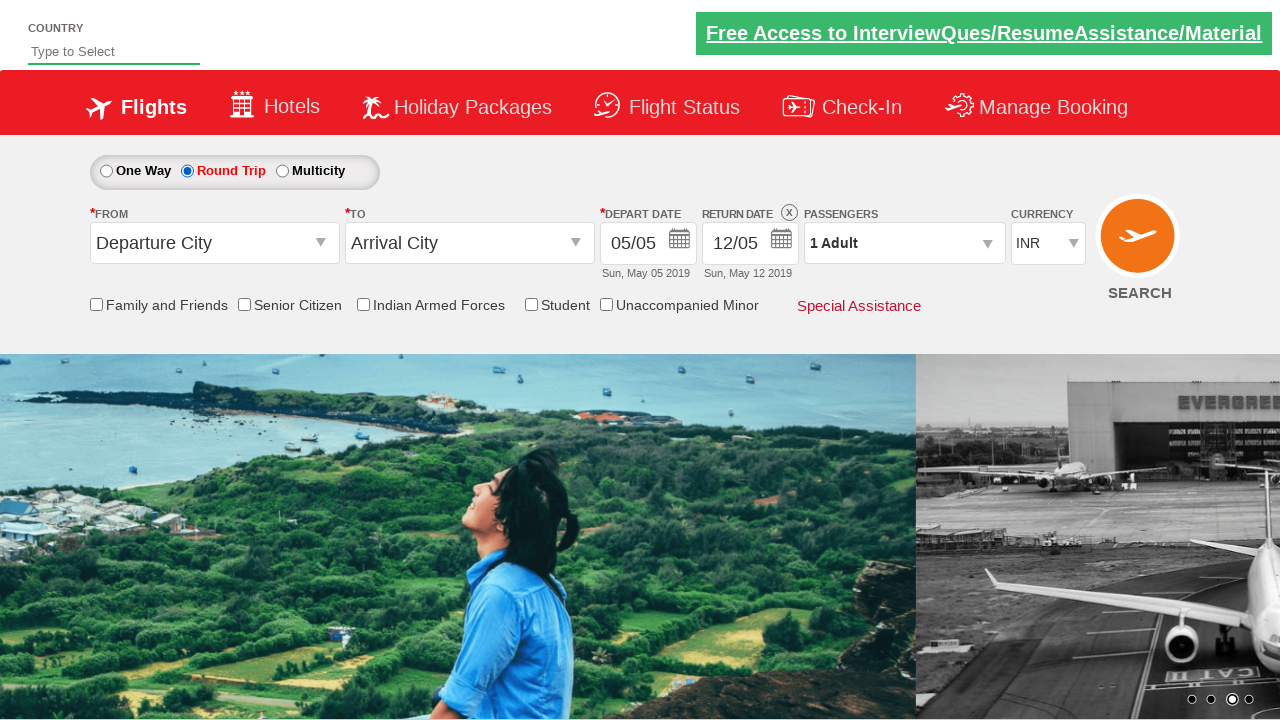

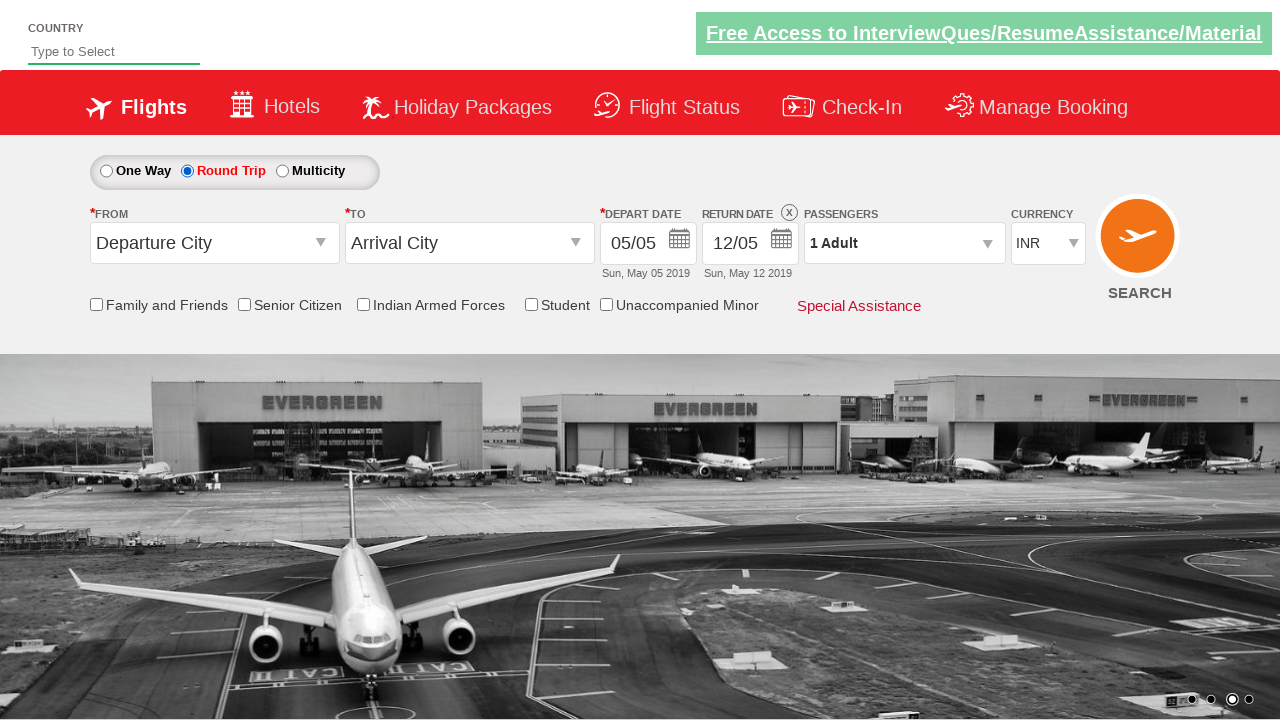